Tests browser window management operations including resizing, repositioning, and maximizing the window

Starting URL: https://www.eurotechstudy.com/en/index

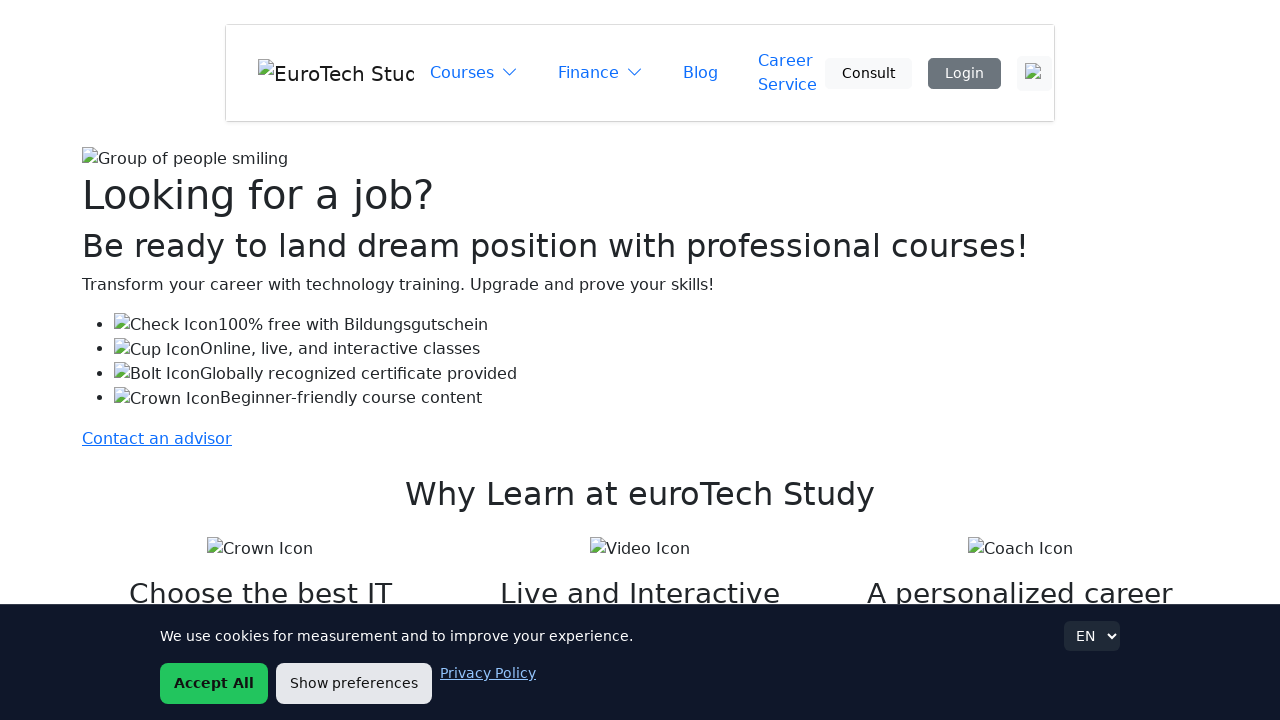

Retrieved page title
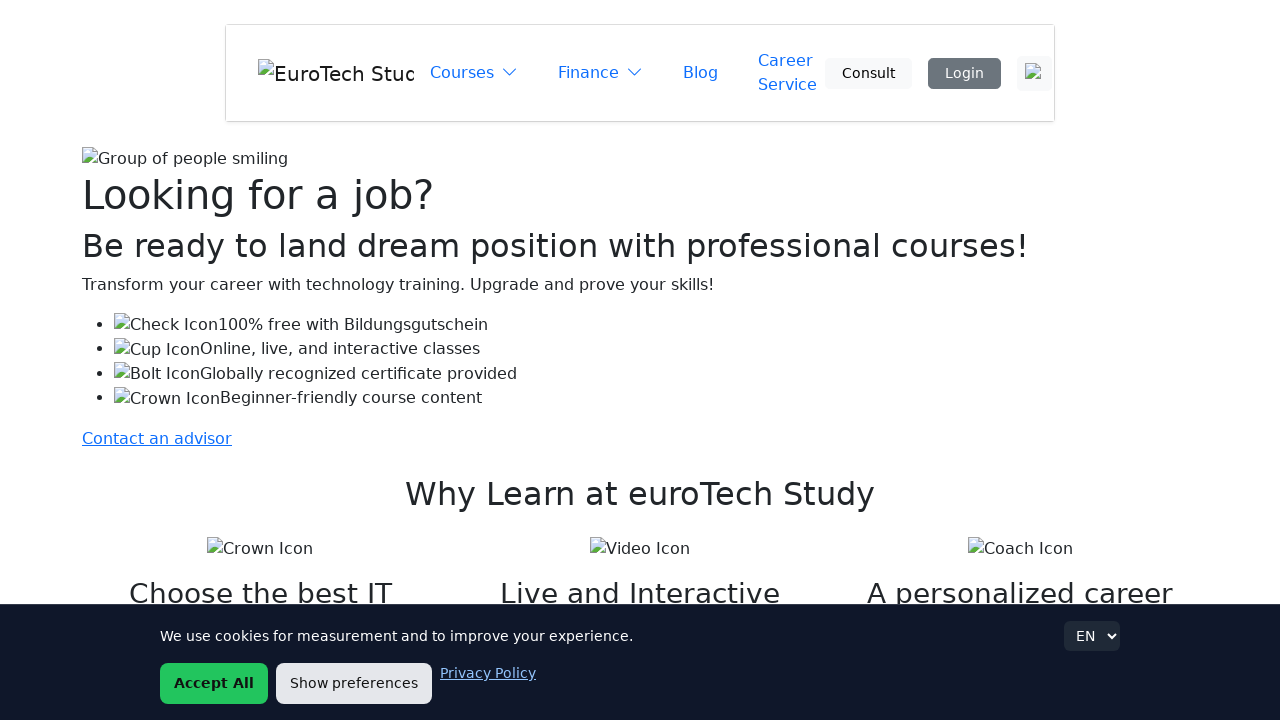

Set viewport size to 1920x1080
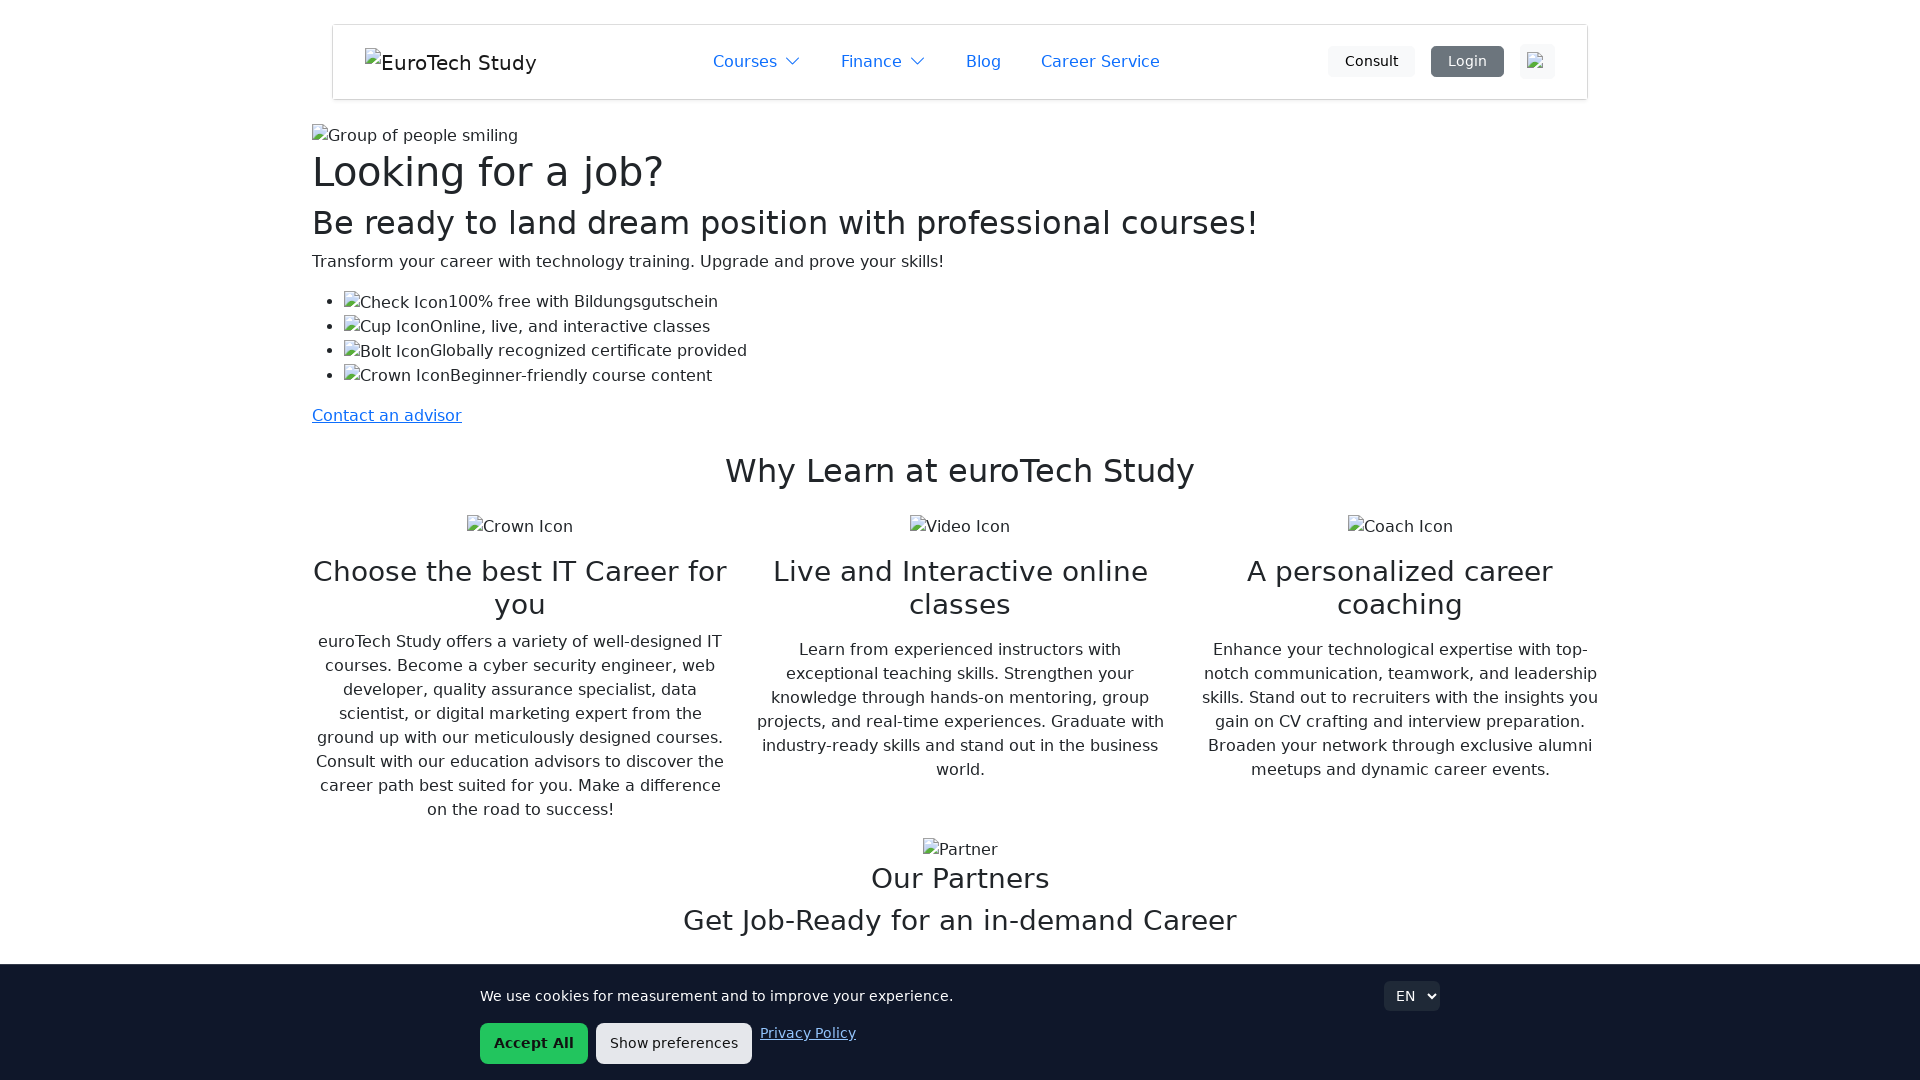

Retrieved viewport dimensions (1920x1080)
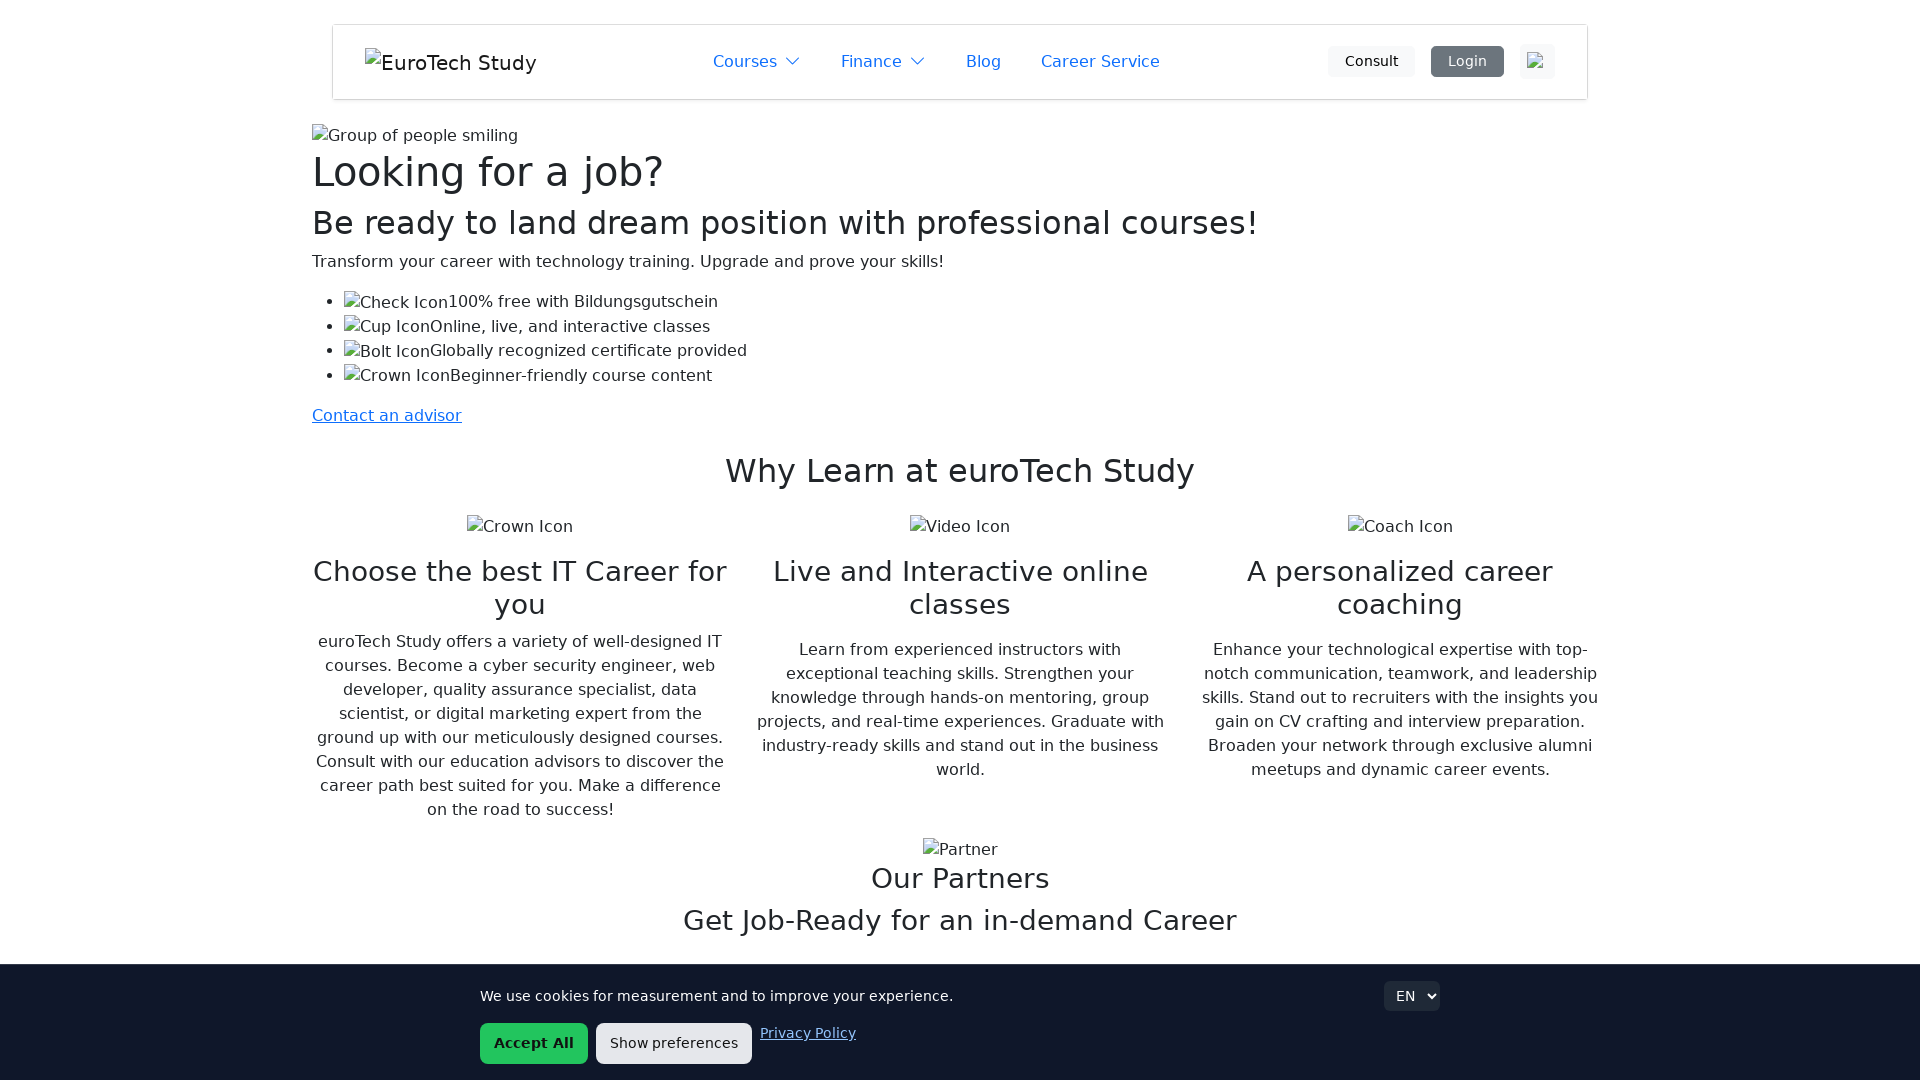

Set custom viewport size to 520x1000
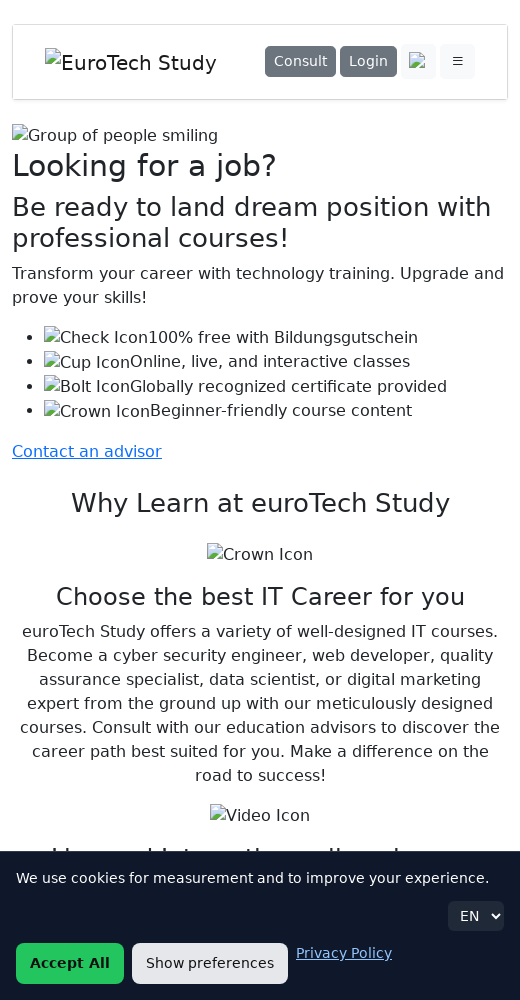

Retrieved new viewport dimensions (520x1000)
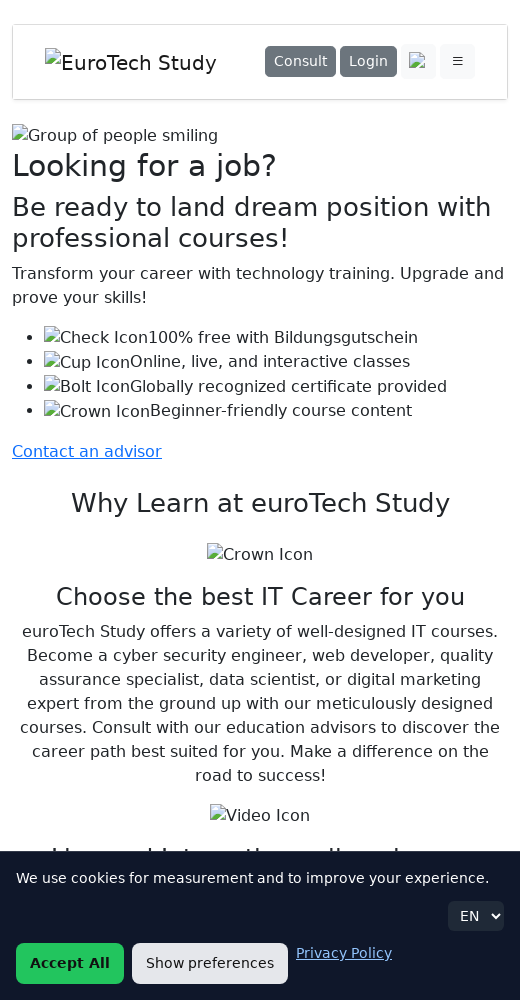

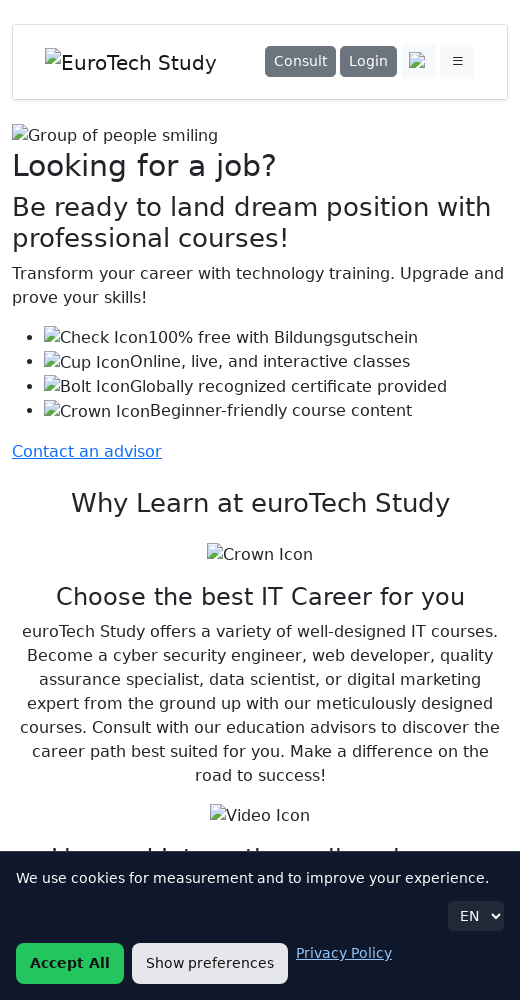